Tests opening a new tab by clicking a link and switching to the new window to verify content

Starting URL: https://the-internet.herokuapp.com/windows

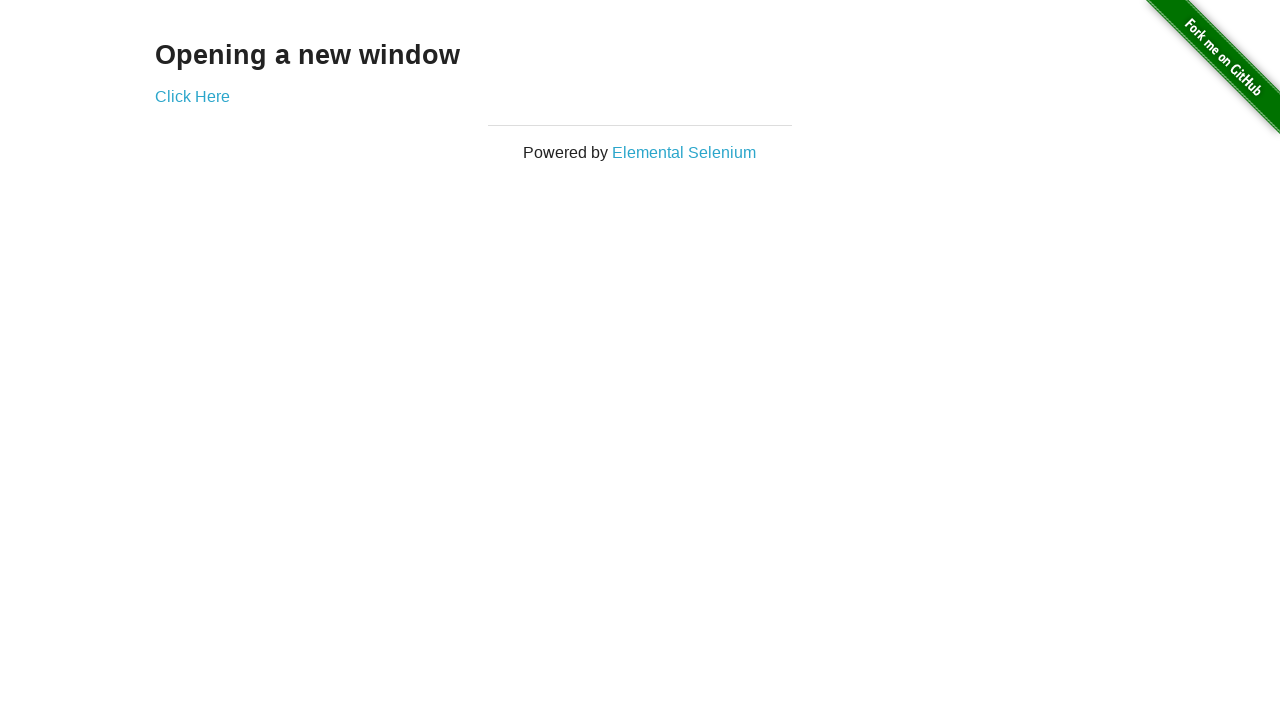

Clicked link to open new window at (192, 96) on [href='/windows/new']
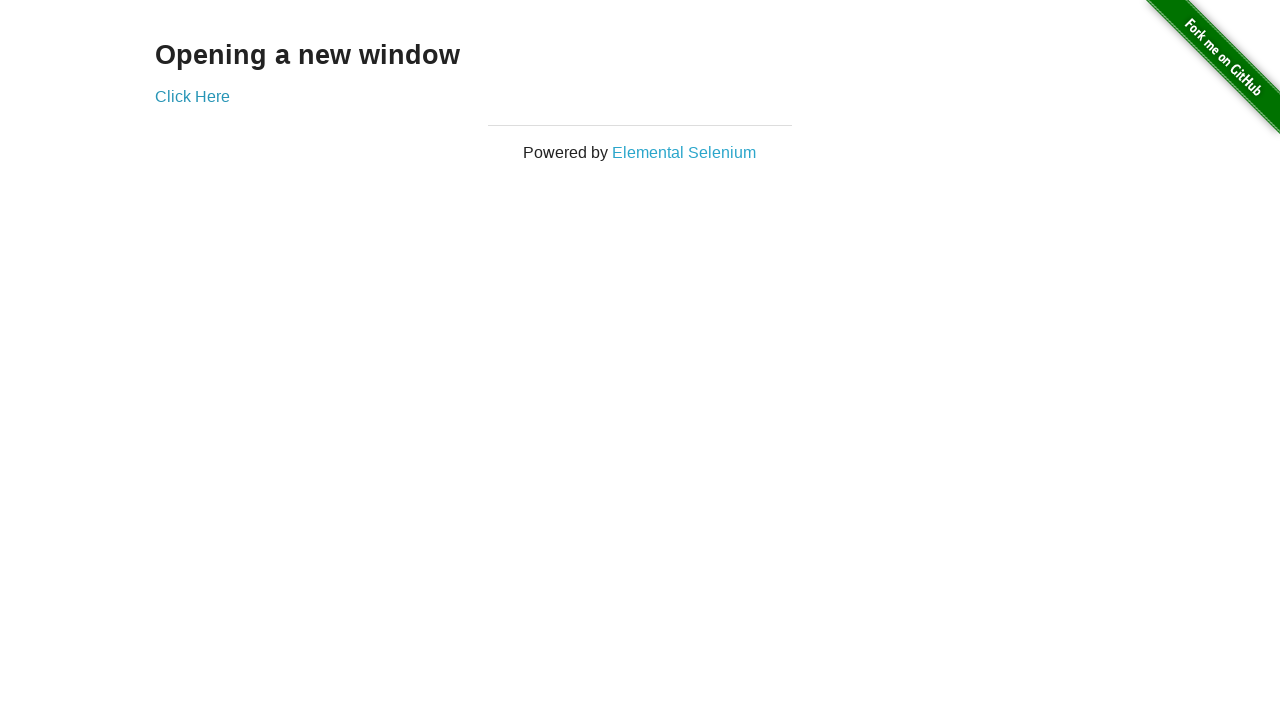

New window/tab opened and context acquired
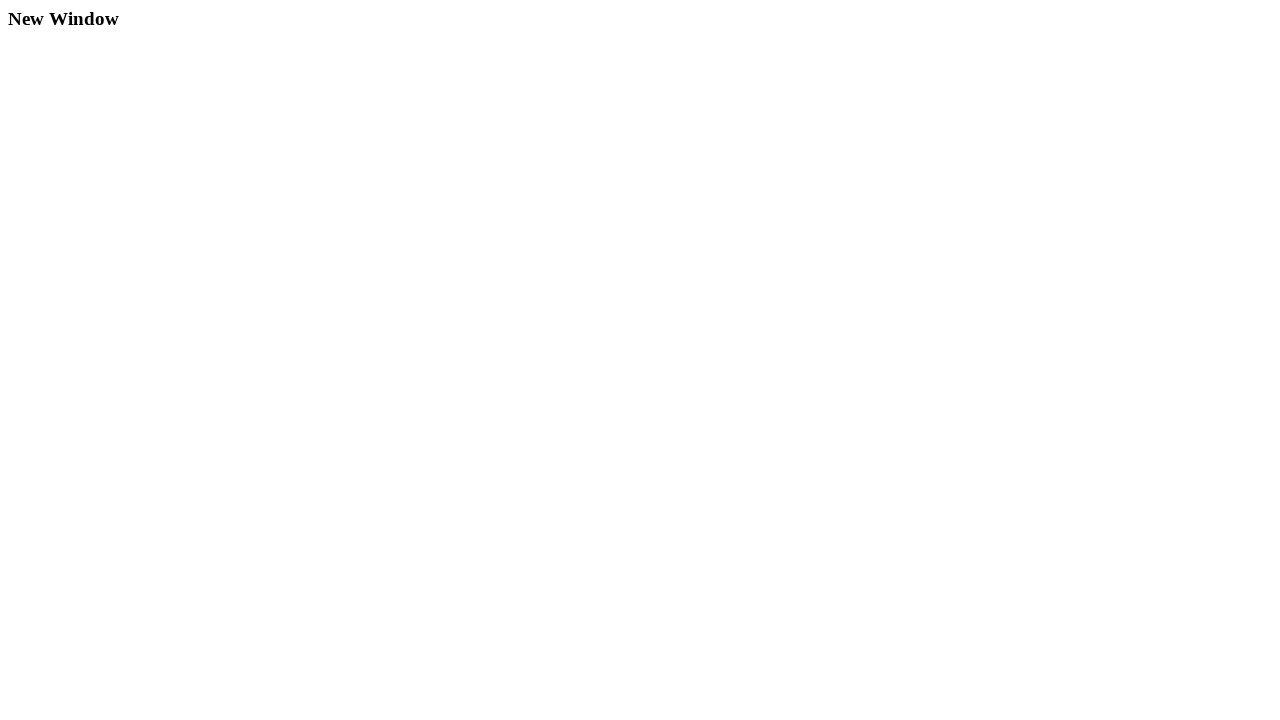

Retrieved heading text from new window
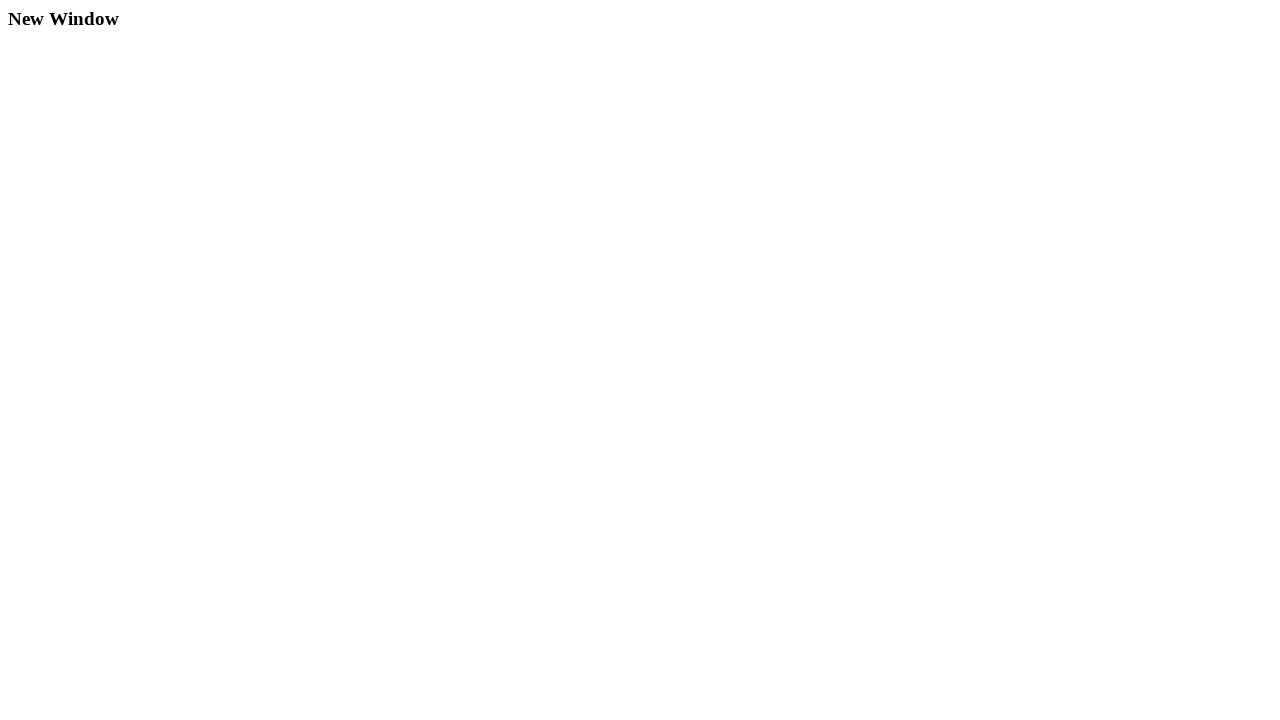

Verified heading text equals 'New Window'
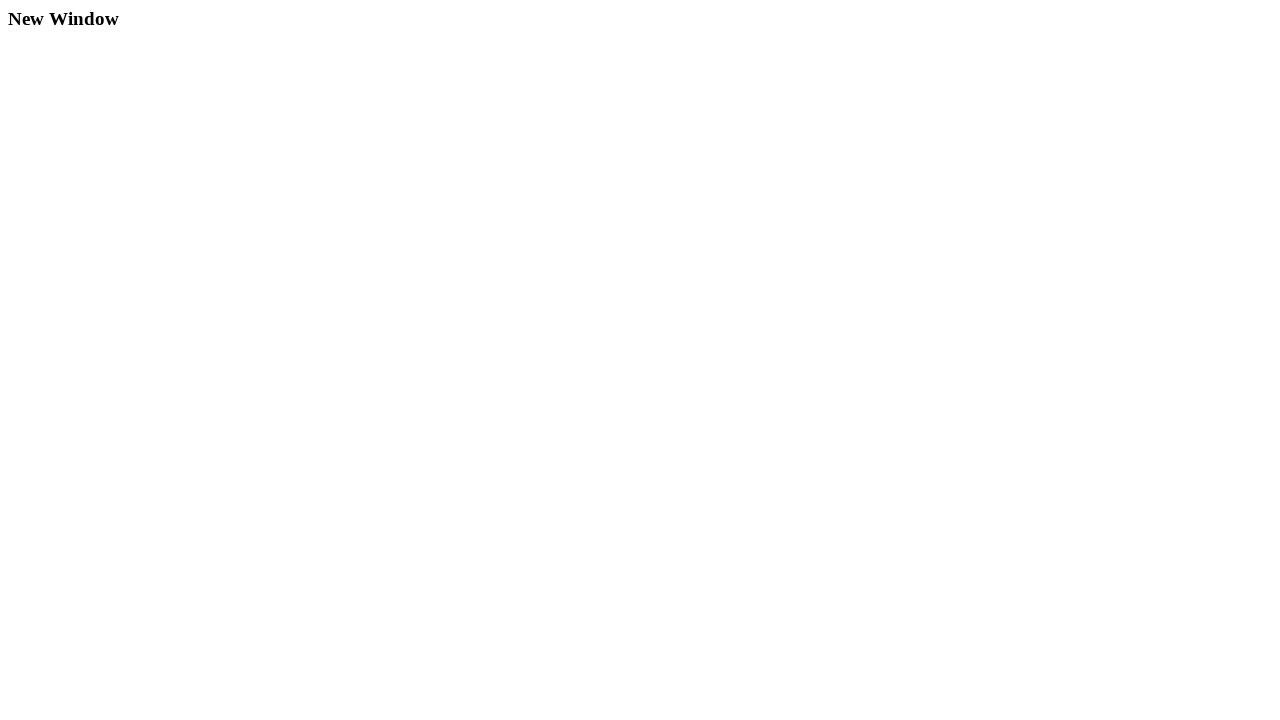

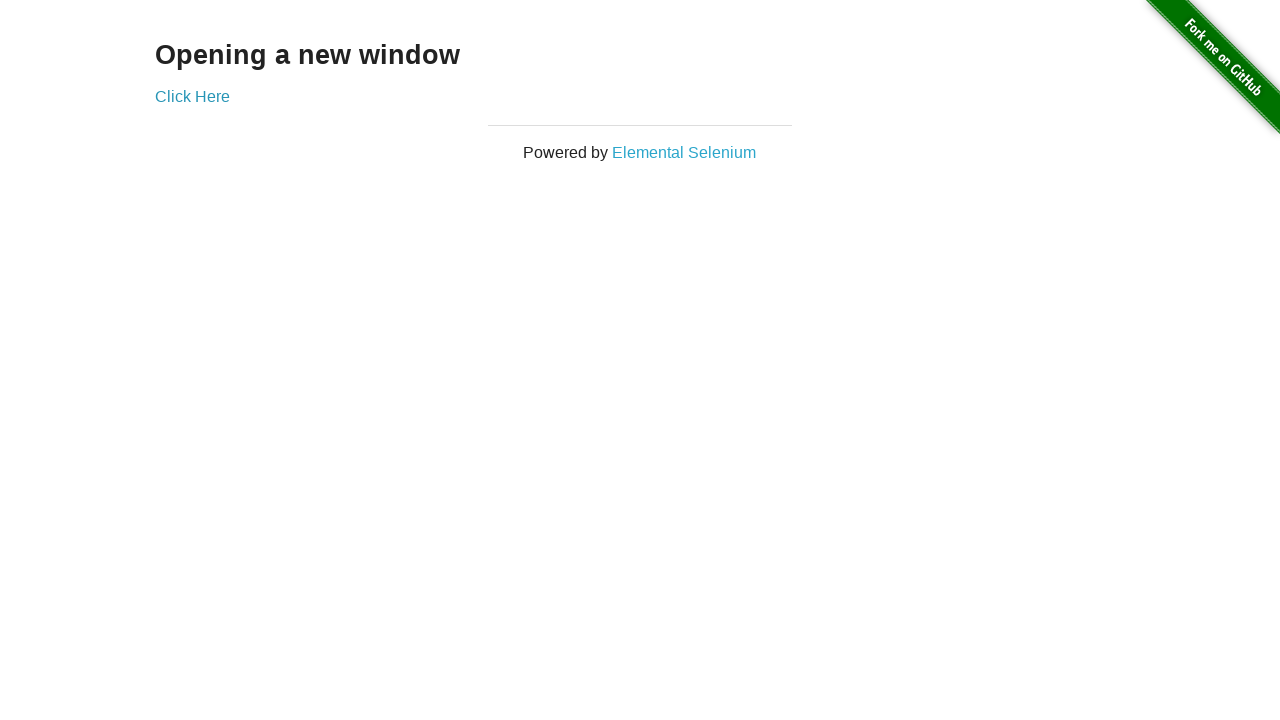